Tests file upload functionality using an alternative upload method

Starting URL: https://the-internet.herokuapp.com/upload

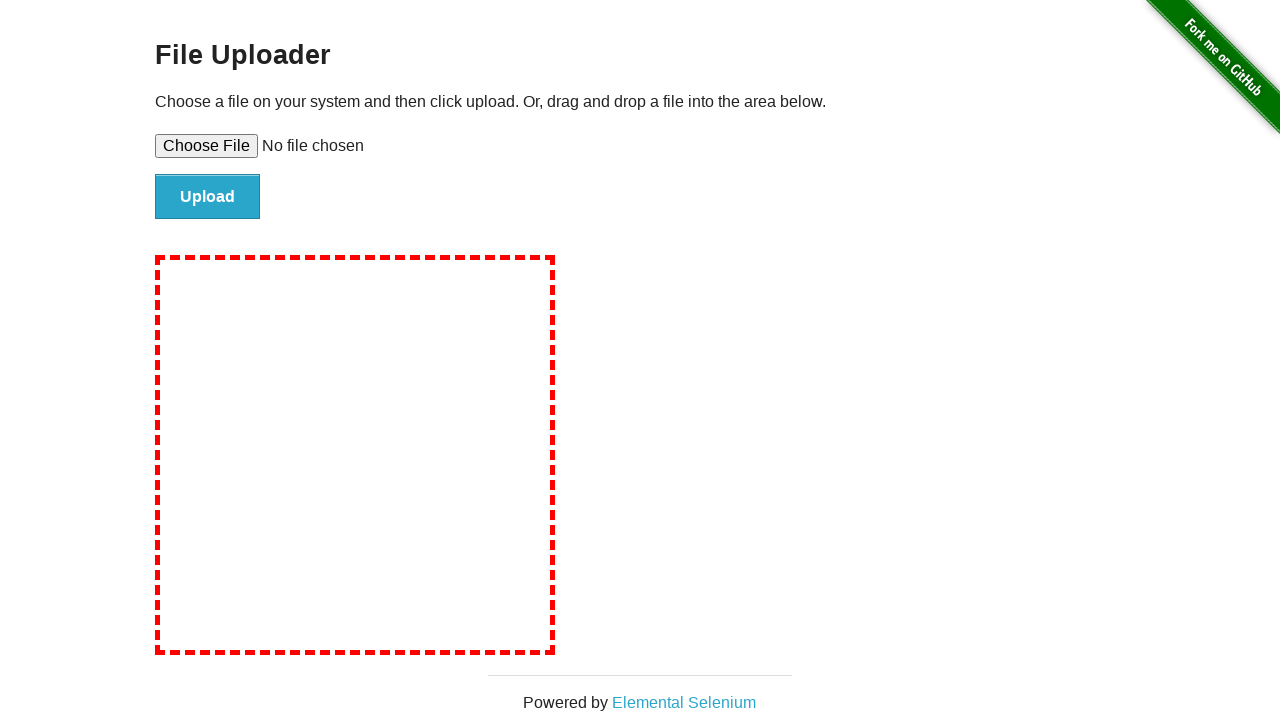

Created temporary test file for upload
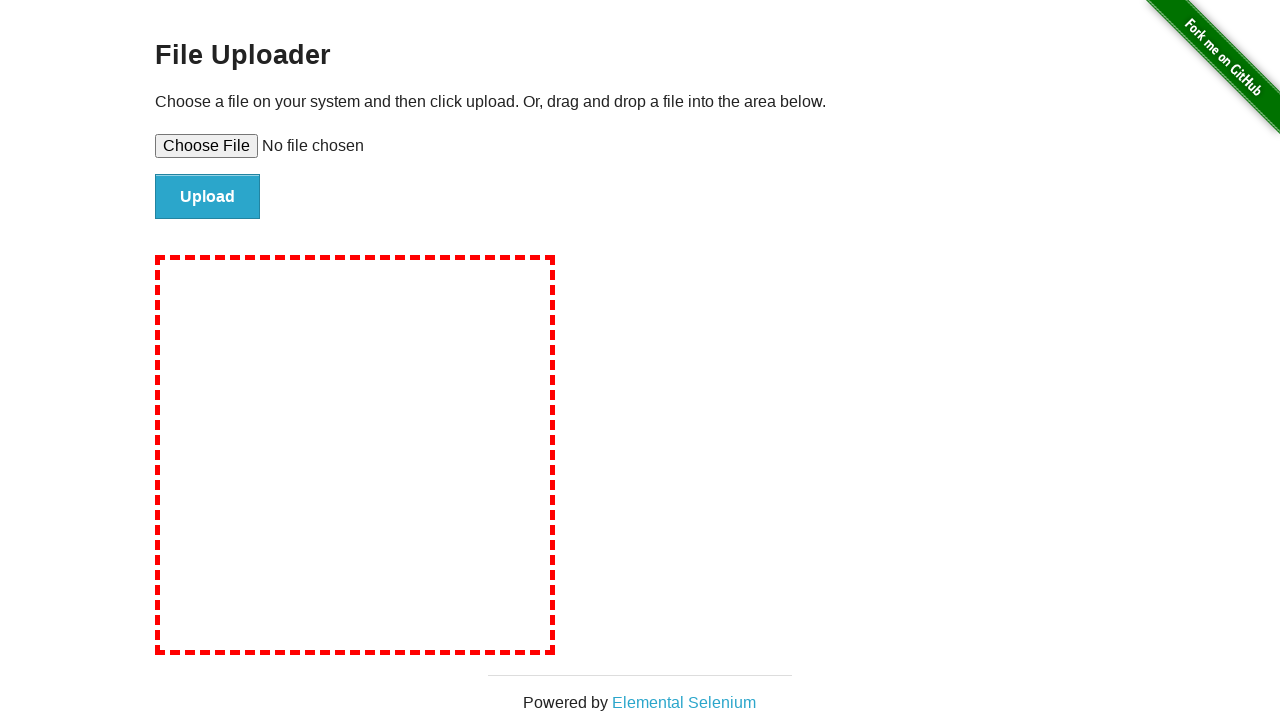

Set input file to temporary test file path
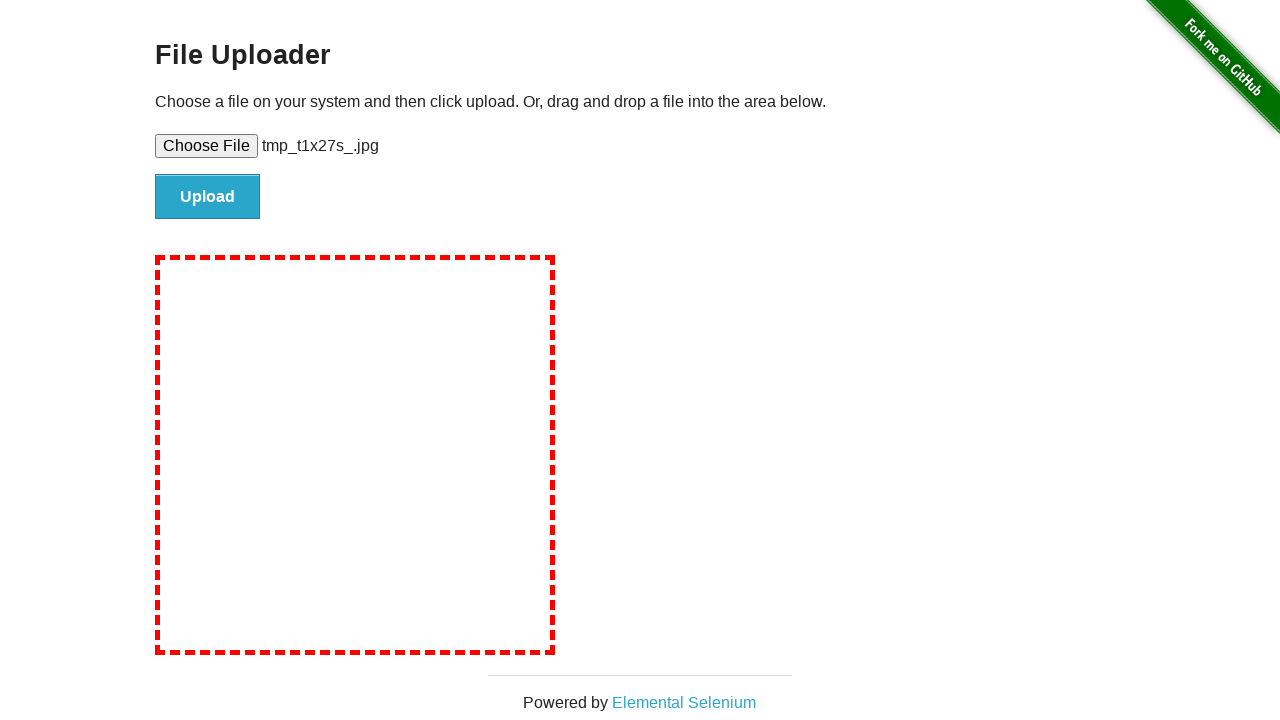

Clicked upload submit button at (208, 197) on input#file-submit
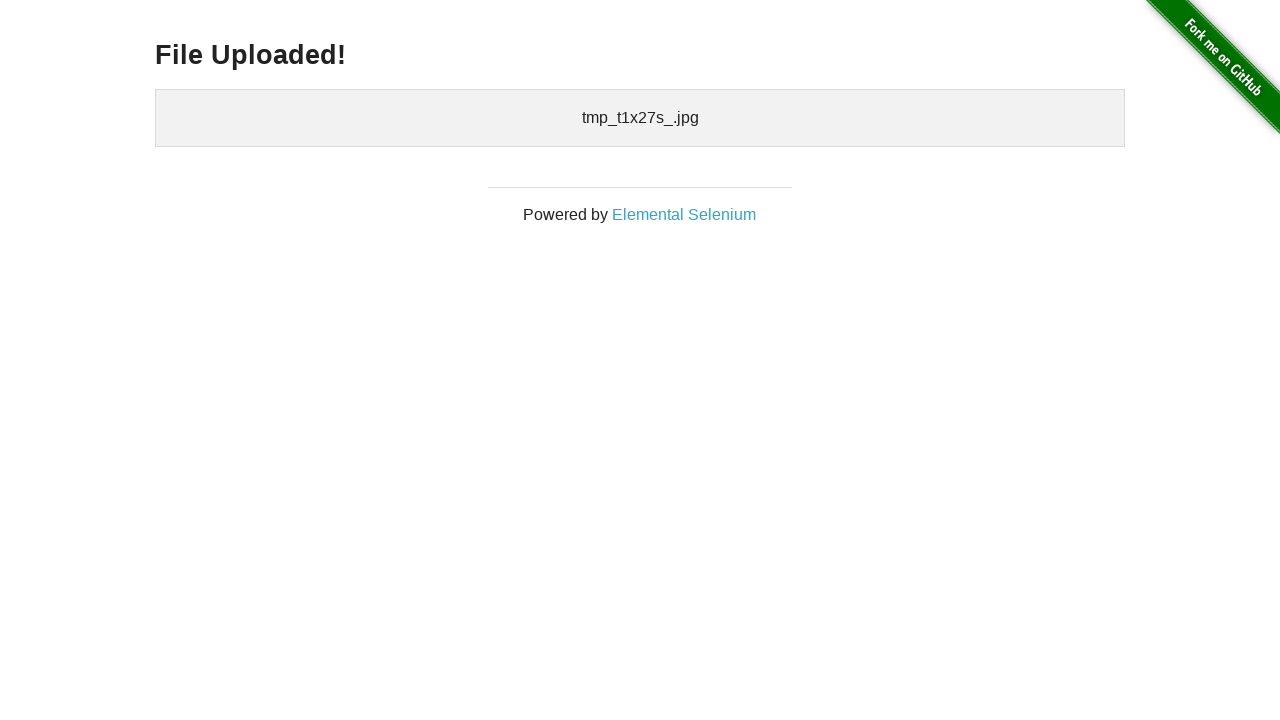

Upload confirmation element appeared
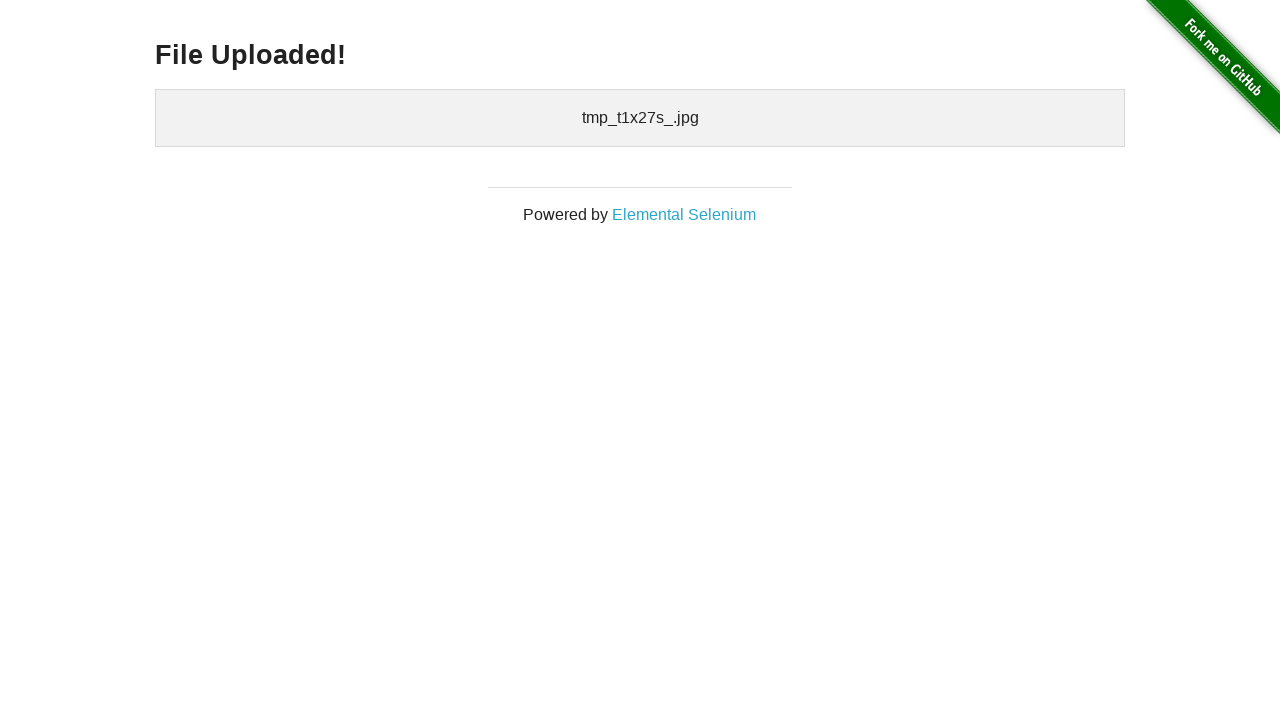

Cleaned up temporary test file
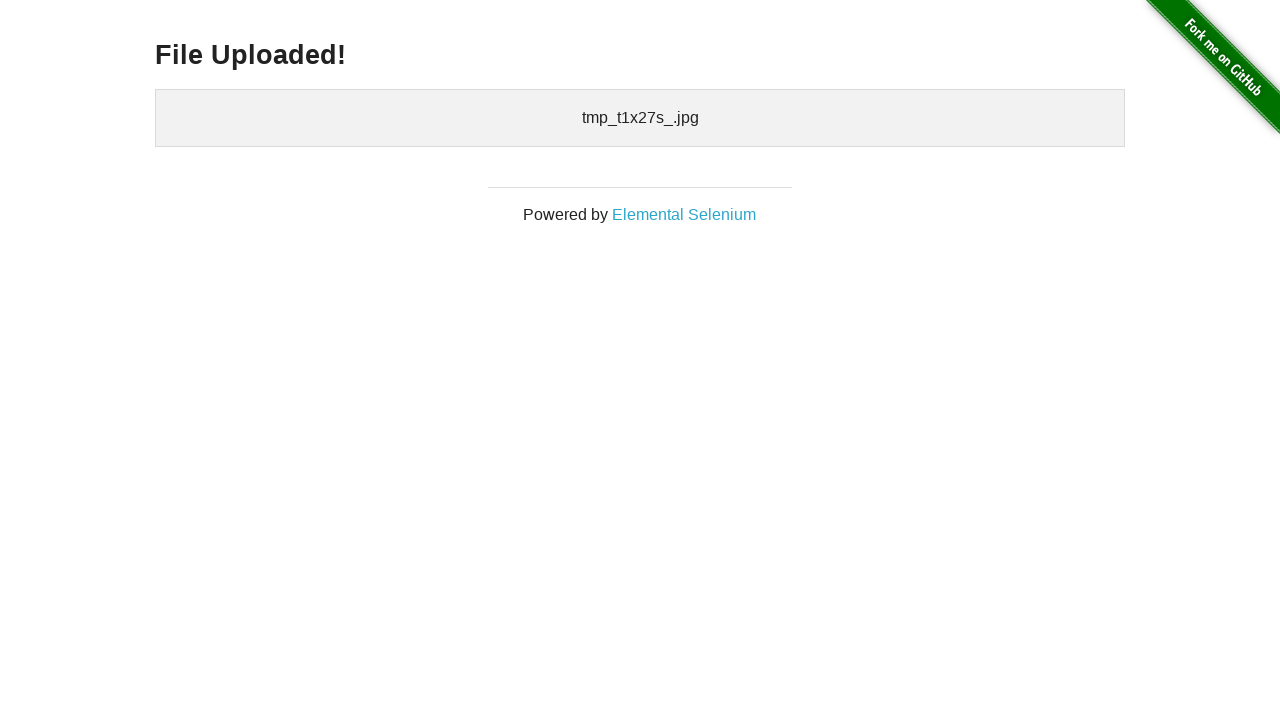

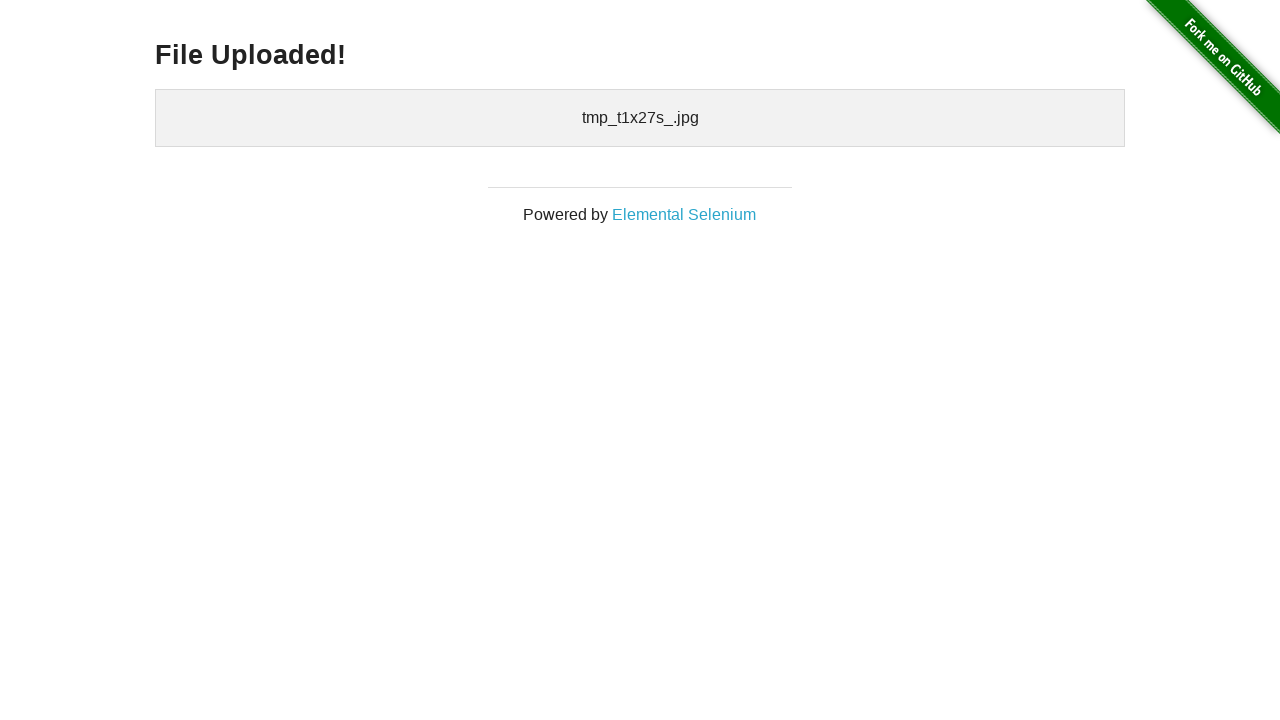